Tests dynamic content loading by clicking a start button and waiting for the loading process to complete, then verifying the result text is displayed.

Starting URL: https://the-internet.herokuapp.com/dynamic_loading/1

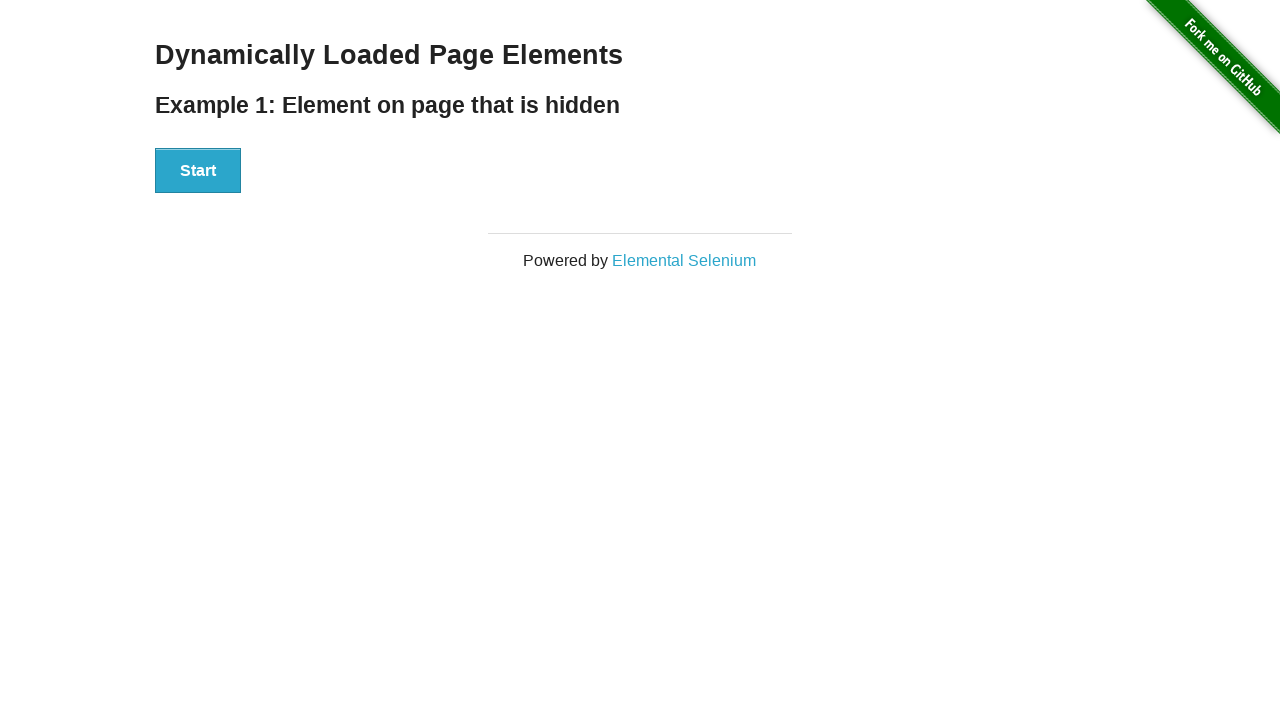

Start button became visible
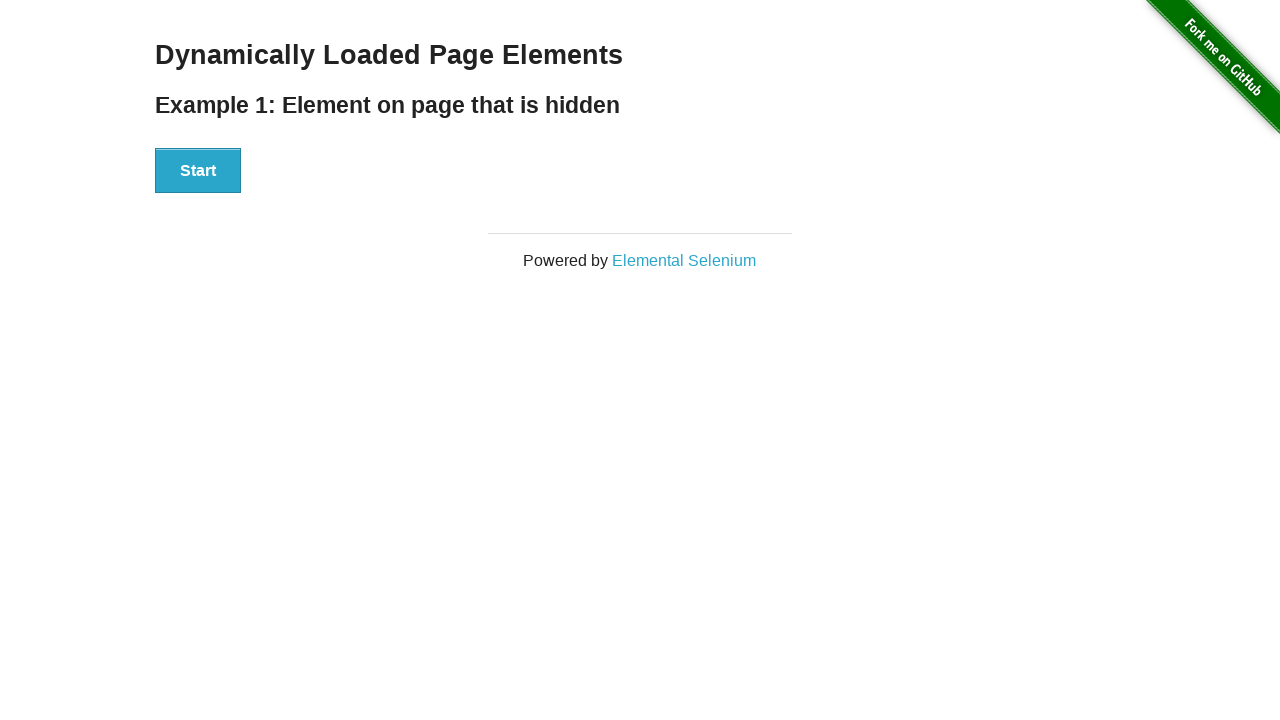

Clicked the start button to begin dynamic loading at (198, 171) on #start button
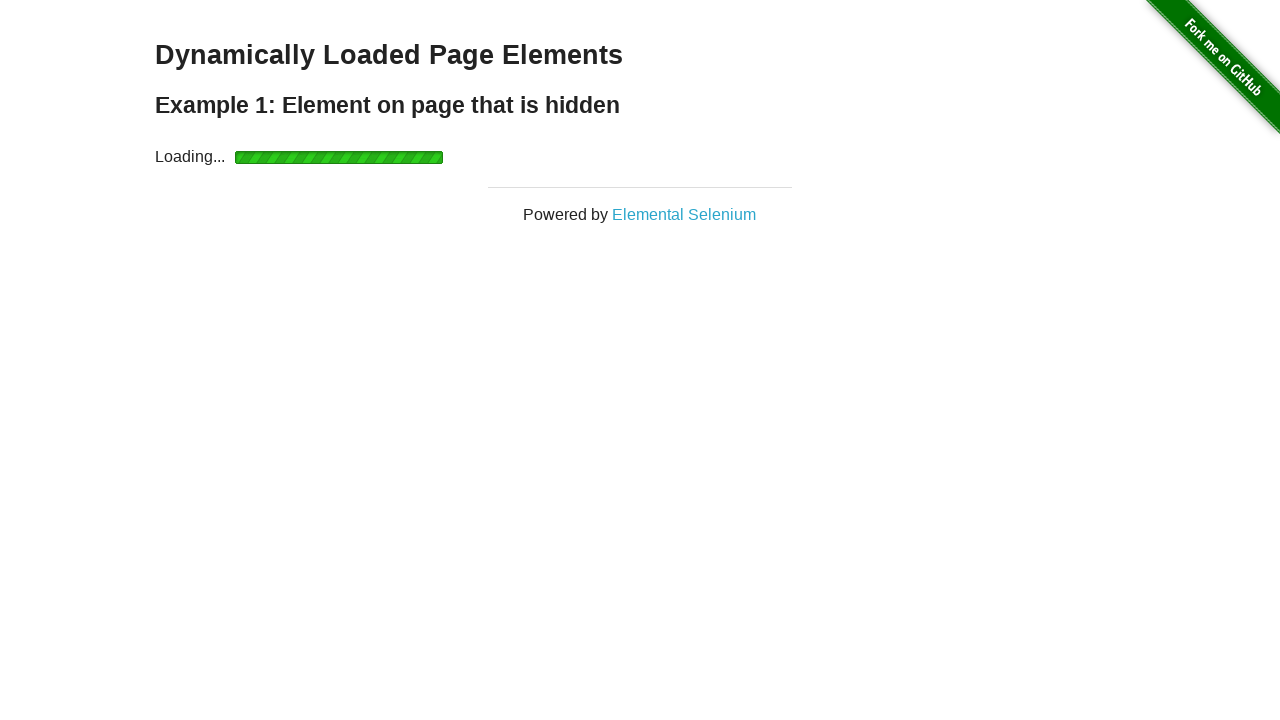

Dynamic loading completed and result text became visible
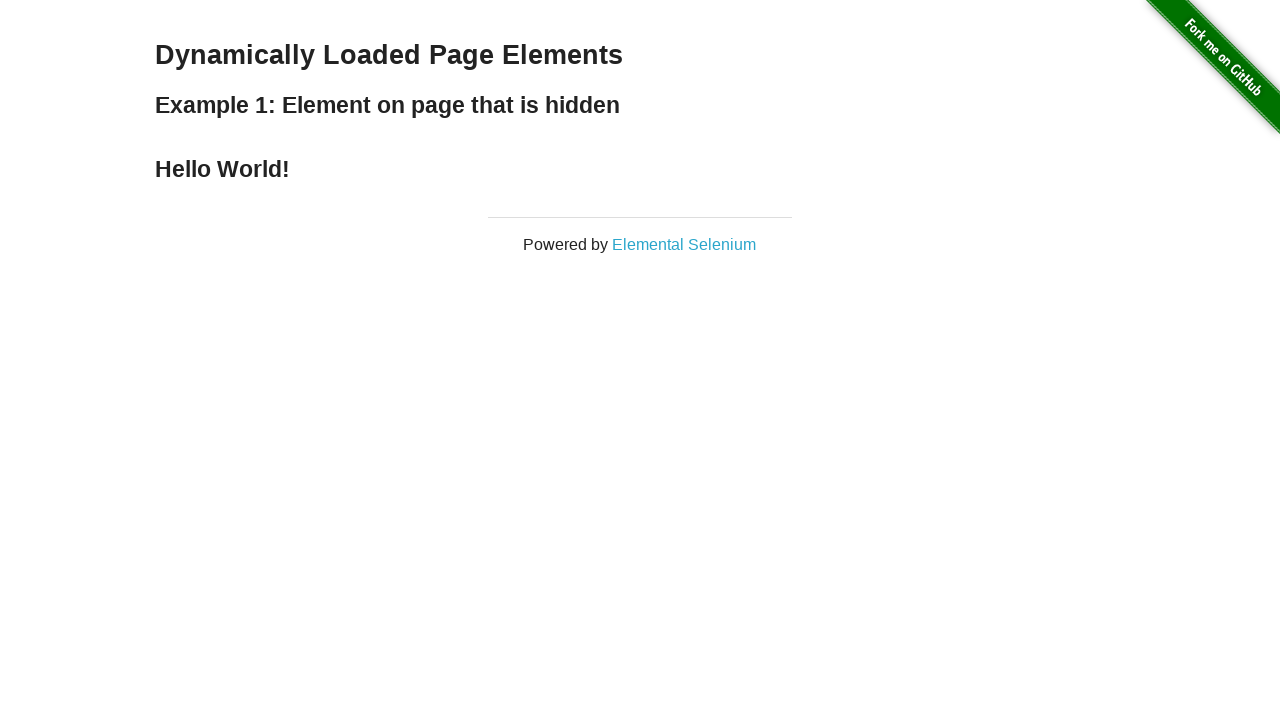

Retrieved result text: Hello World!
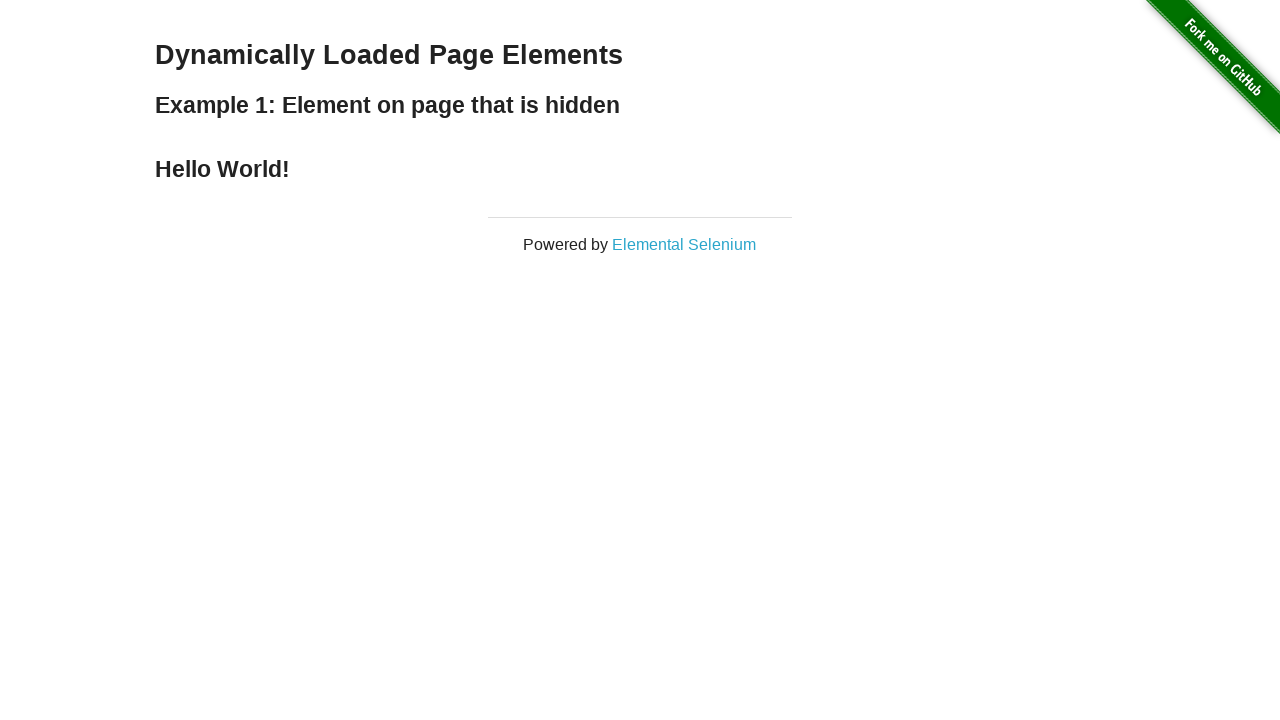

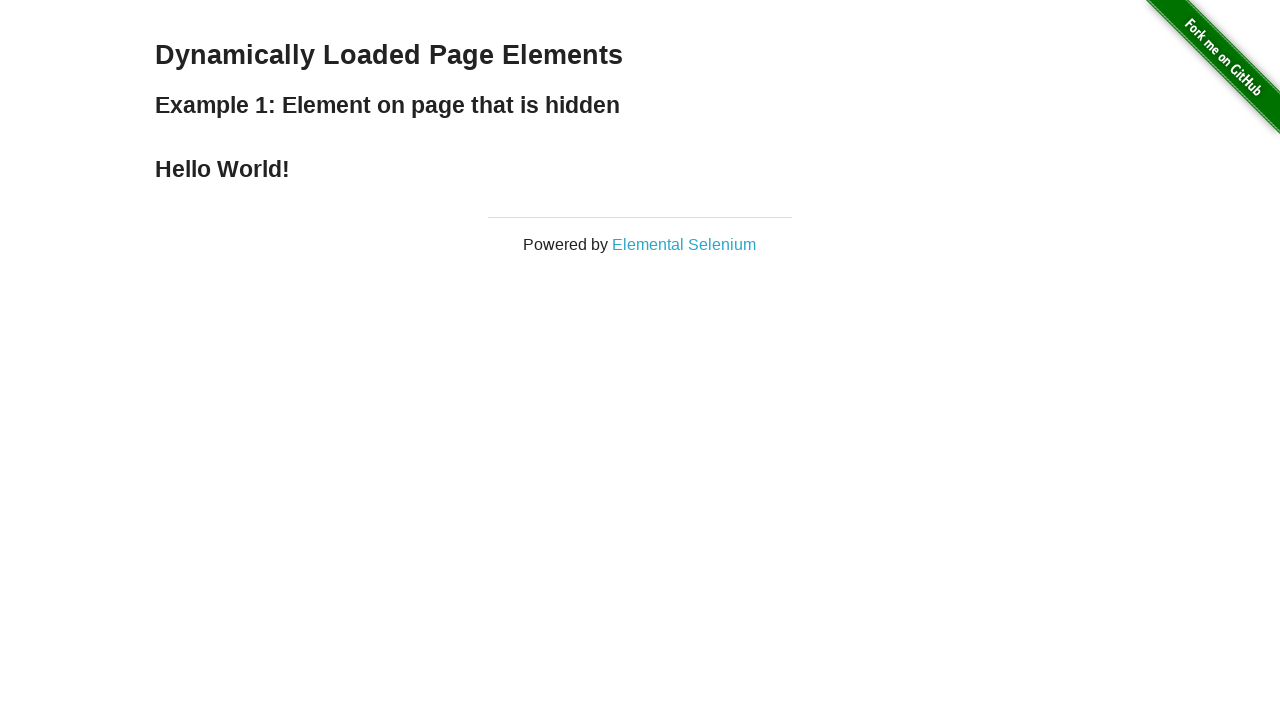